Tests dropdown and passenger selection functionality on a flight booking website, including selecting passengers (adults, children, infants) and choosing origin/destination airports

Starting URL: https://rahulshettyacademy.com/dropdownsPractise/

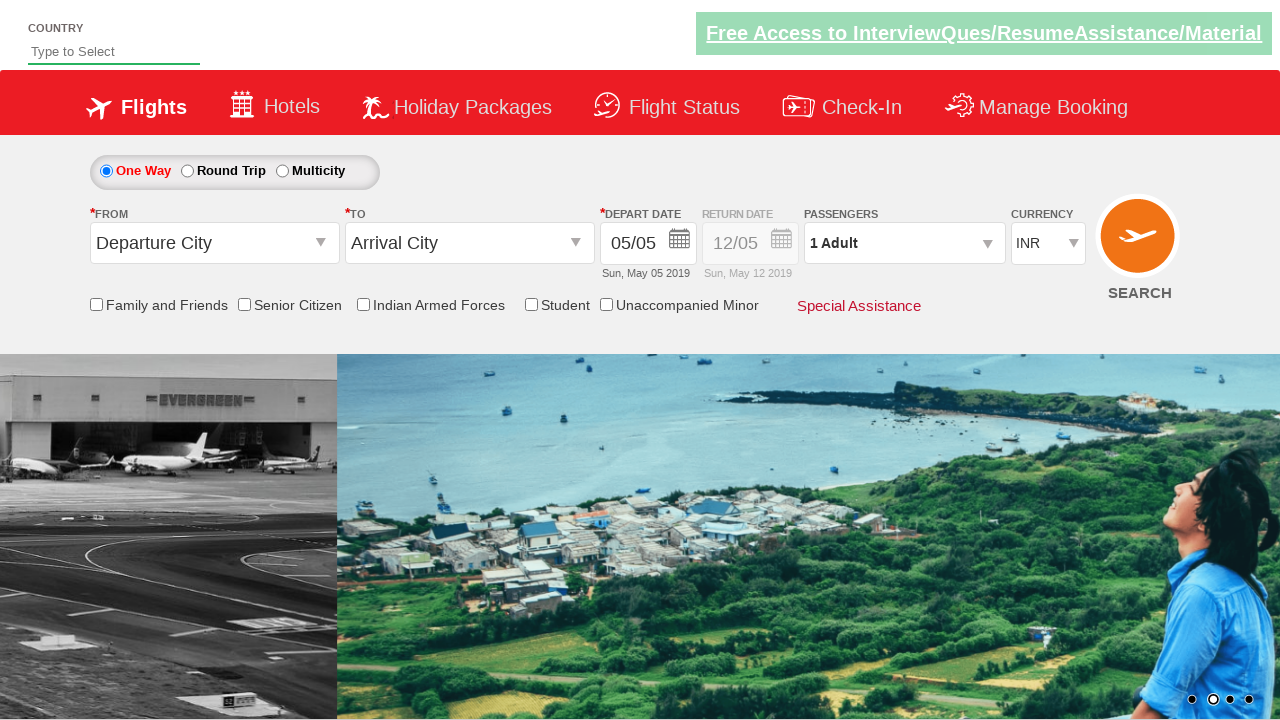

Clicked on passenger info dropdown at (904, 243) on xpath=//*[@id='divpaxinfo']
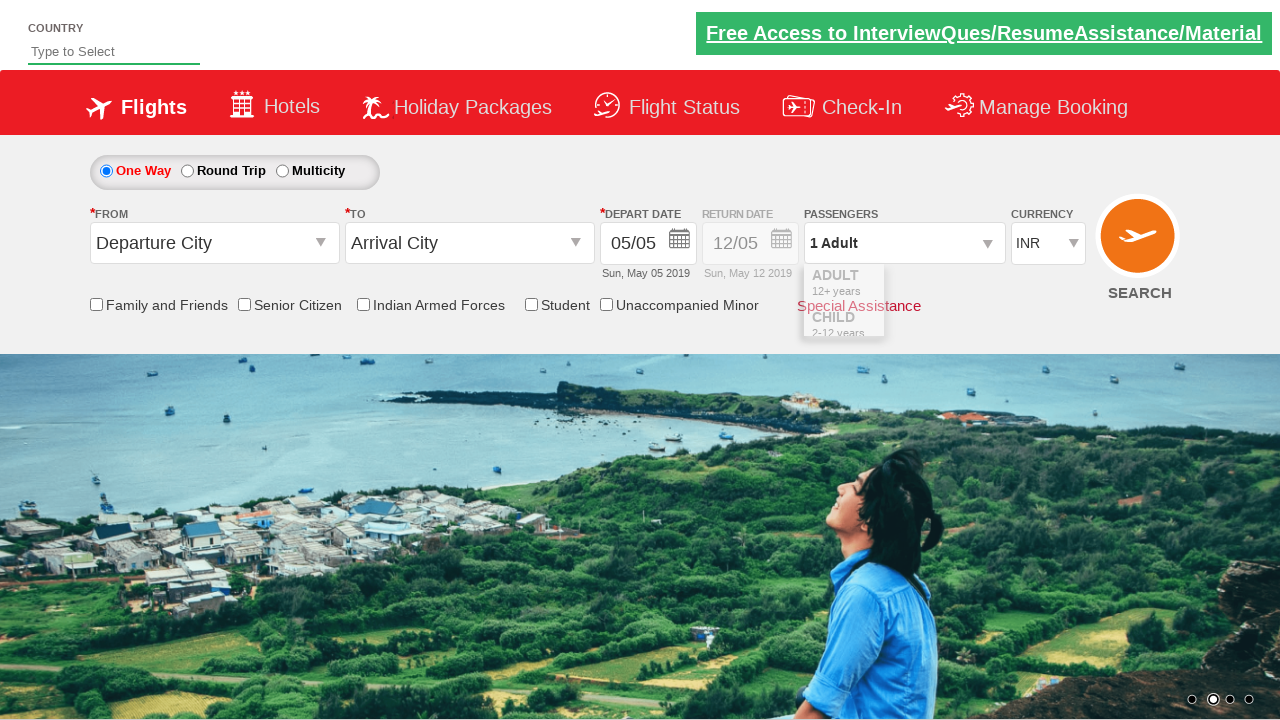

Added first adult passenger at (982, 288) on xpath=//*[@id='hrefIncAdt']
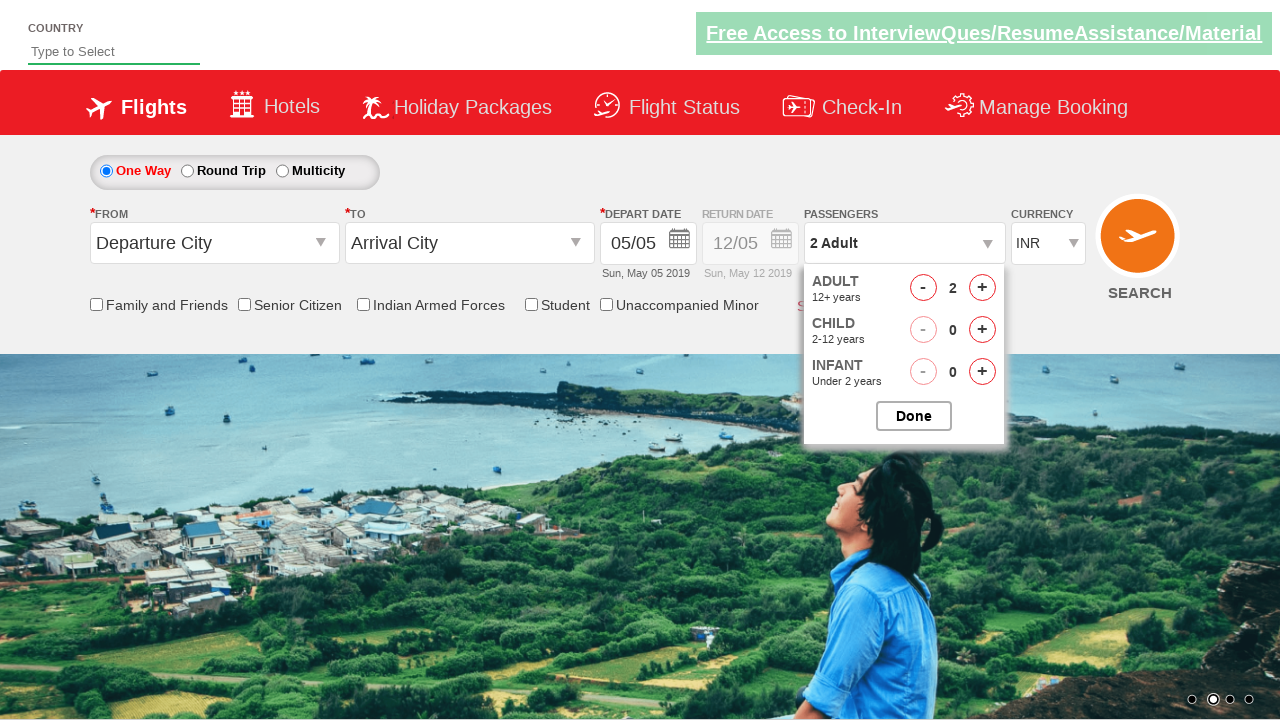

Added adult passenger 2 at (982, 288) on xpath=//*[@id='hrefIncAdt']
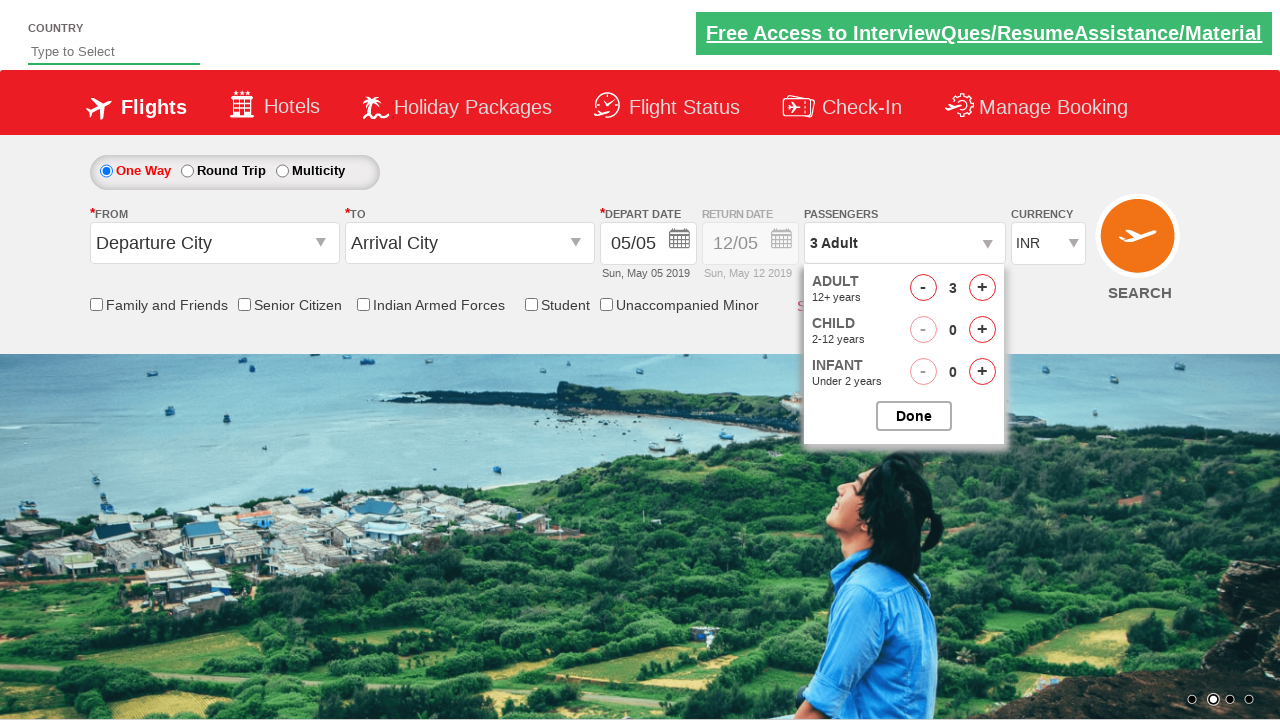

Added adult passenger 3 at (982, 288) on xpath=//*[@id='hrefIncAdt']
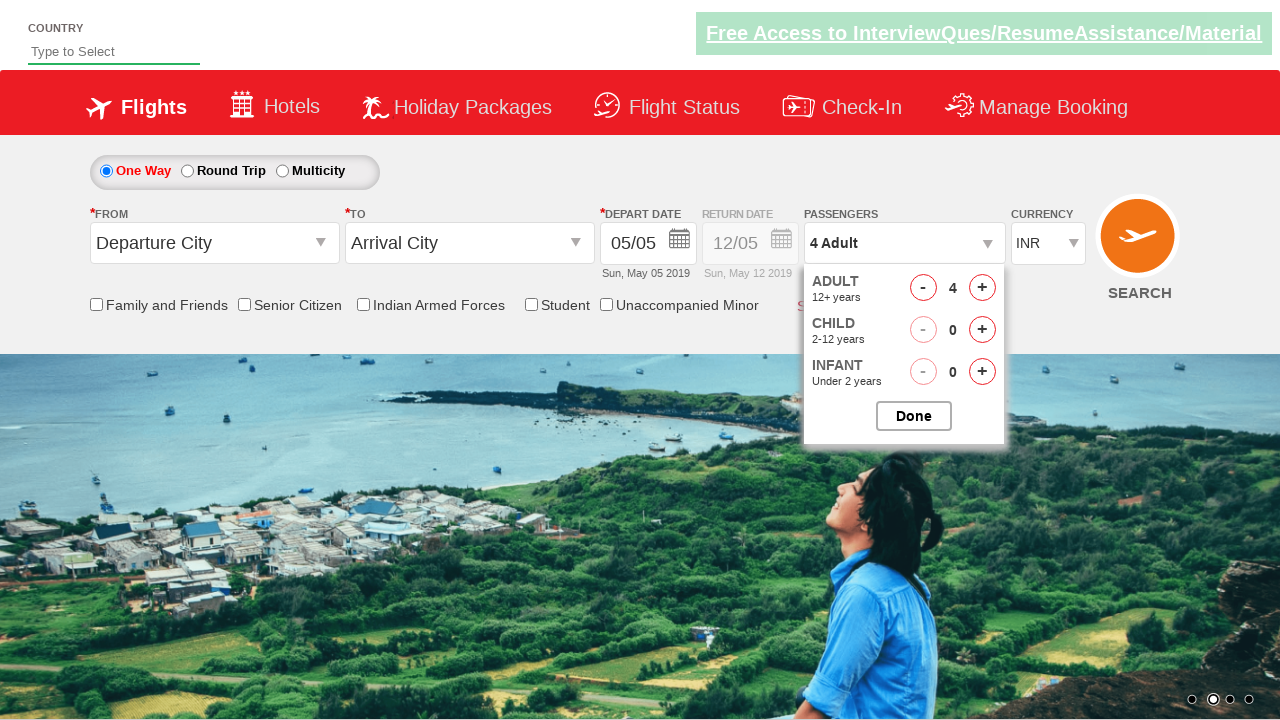

Added adult passenger 4 at (982, 288) on xpath=//*[@id='hrefIncAdt']
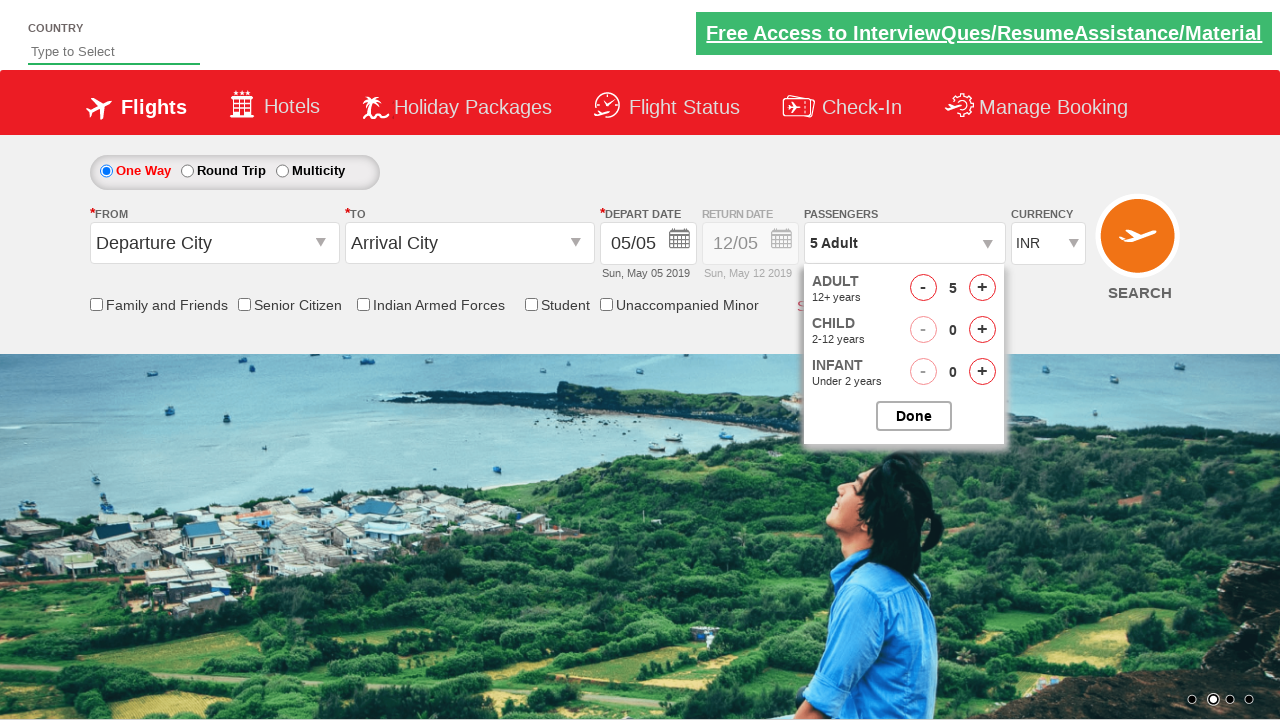

Added child passenger 1 at (982, 330) on xpath=//*[@id='hrefIncChd']
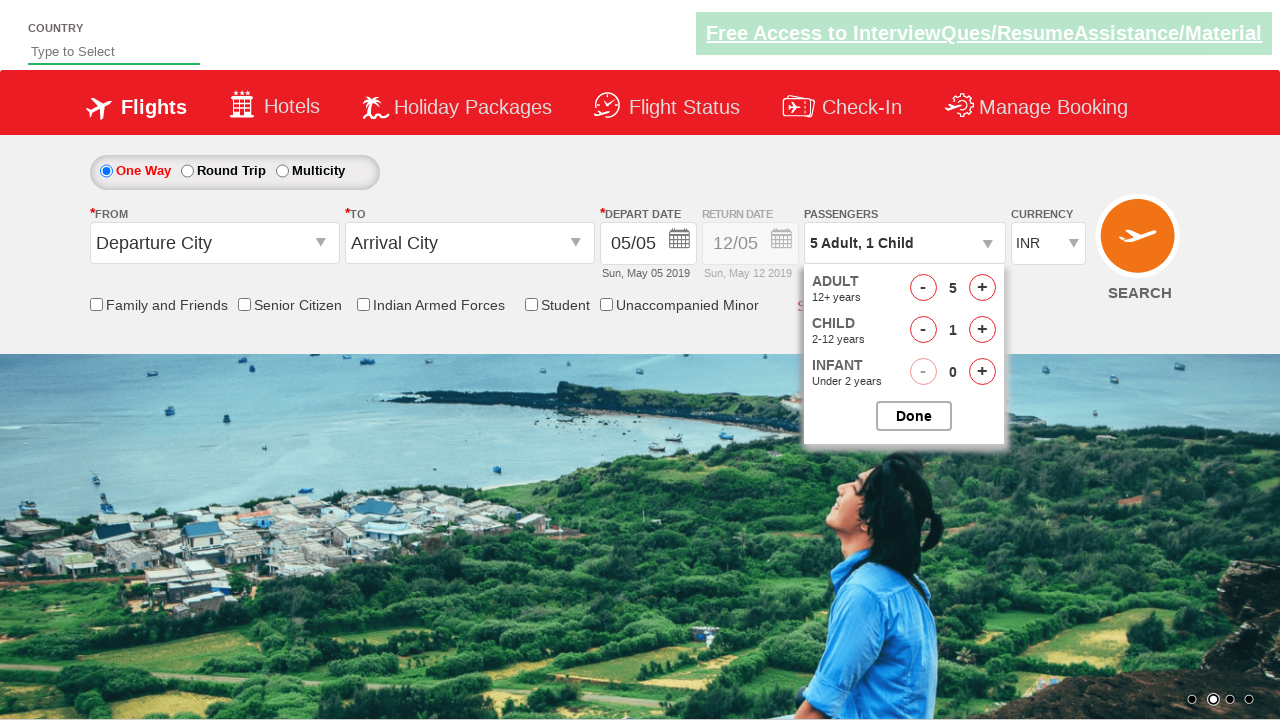

Added child passenger 2 at (982, 330) on xpath=//*[@id='hrefIncChd']
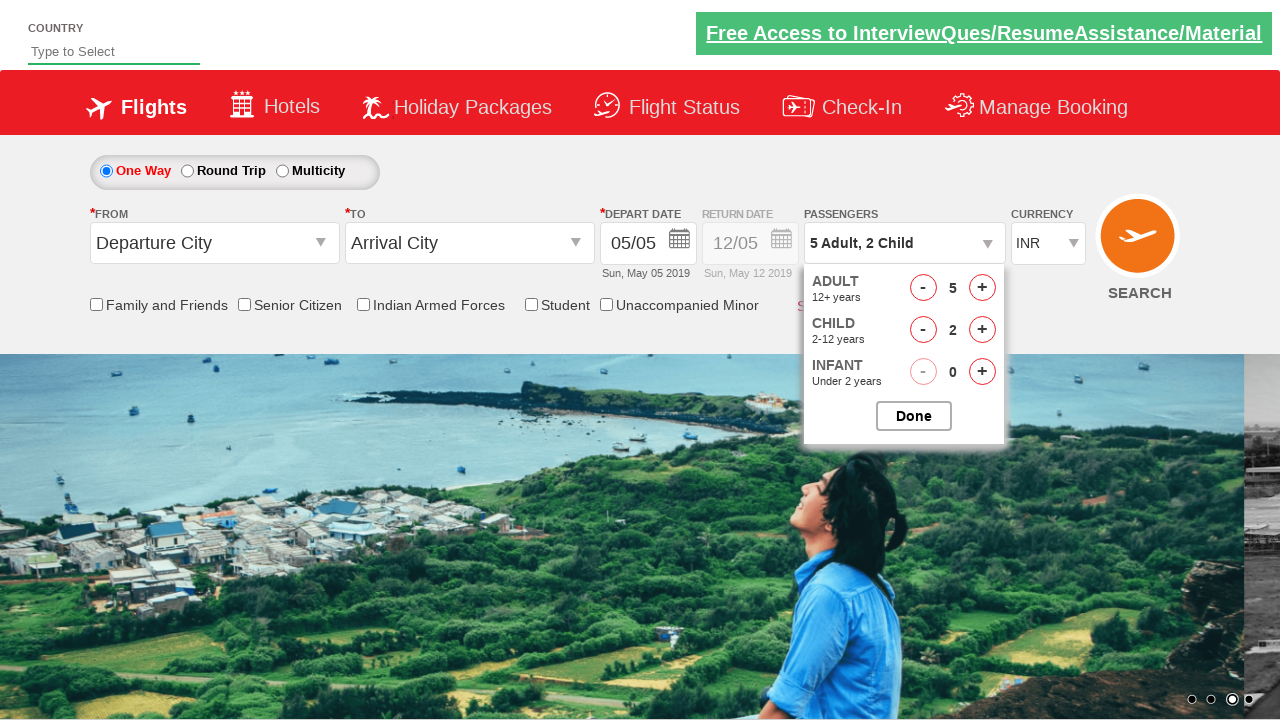

Added child passenger 3 at (982, 330) on xpath=//*[@id='hrefIncChd']
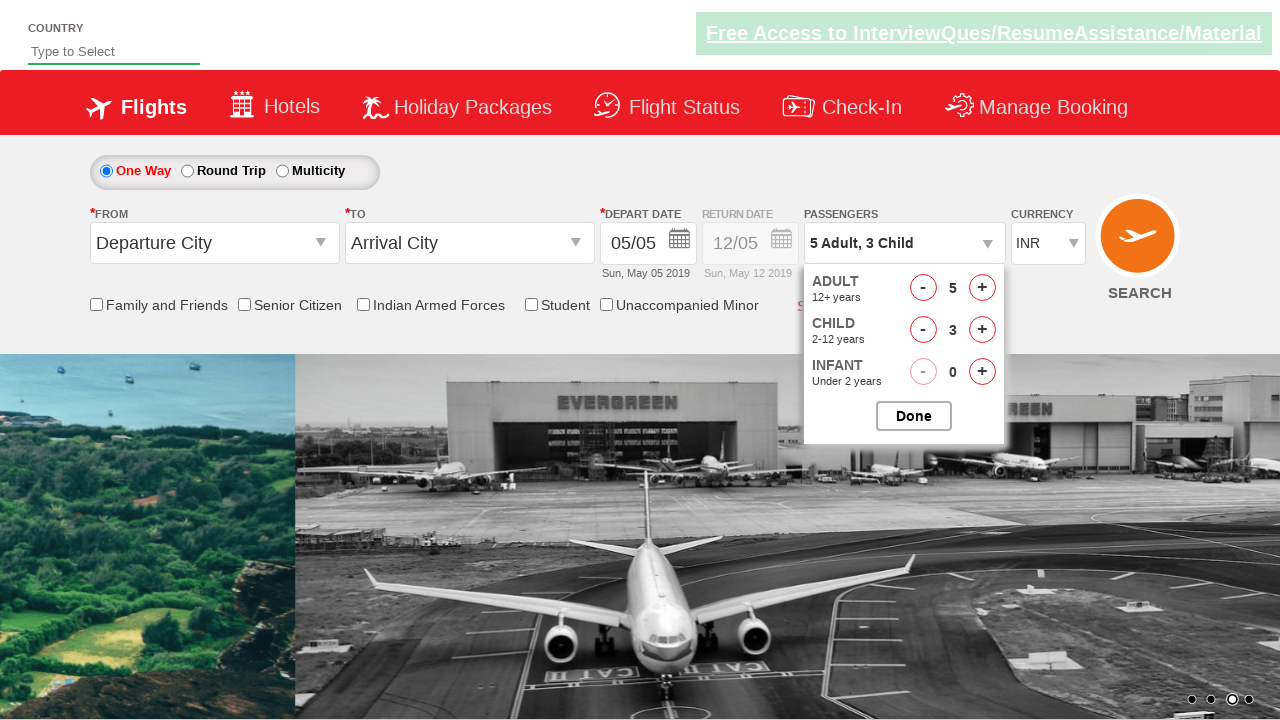

Added infant passenger 1 at (982, 372) on xpath=//*[@id='hrefIncInf']
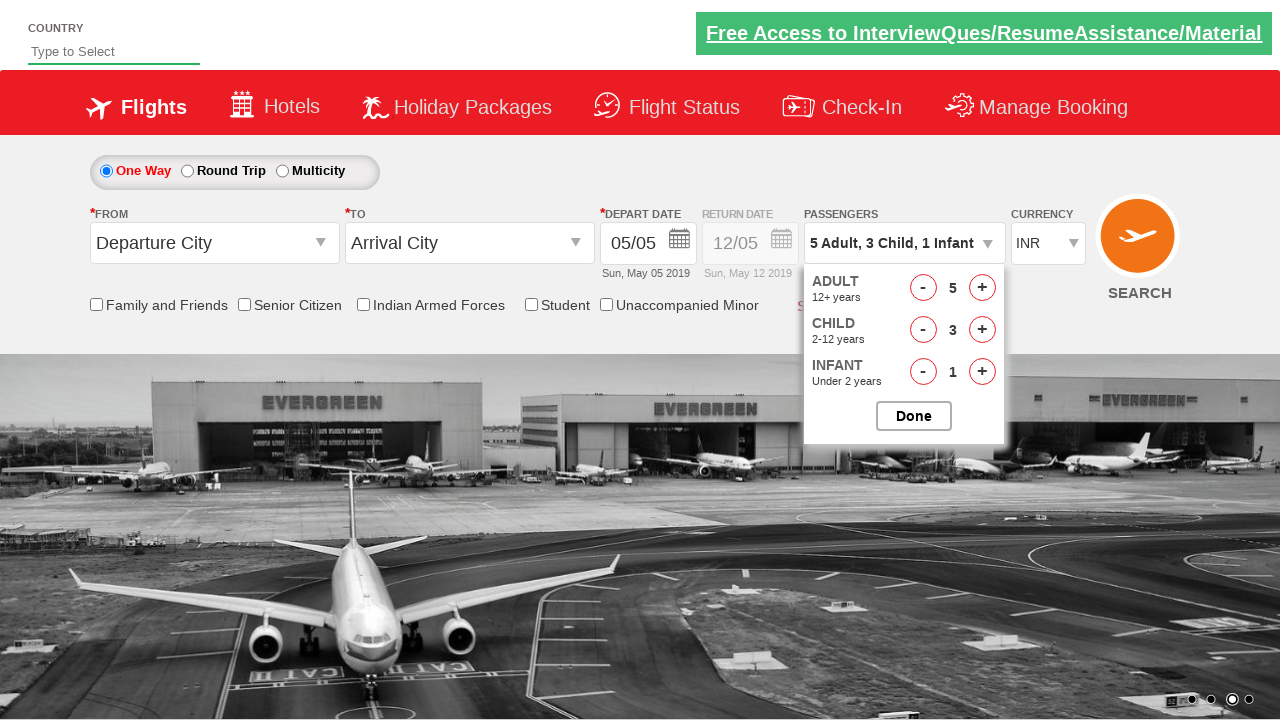

Added infant passenger 2 at (982, 372) on xpath=//*[@id='hrefIncInf']
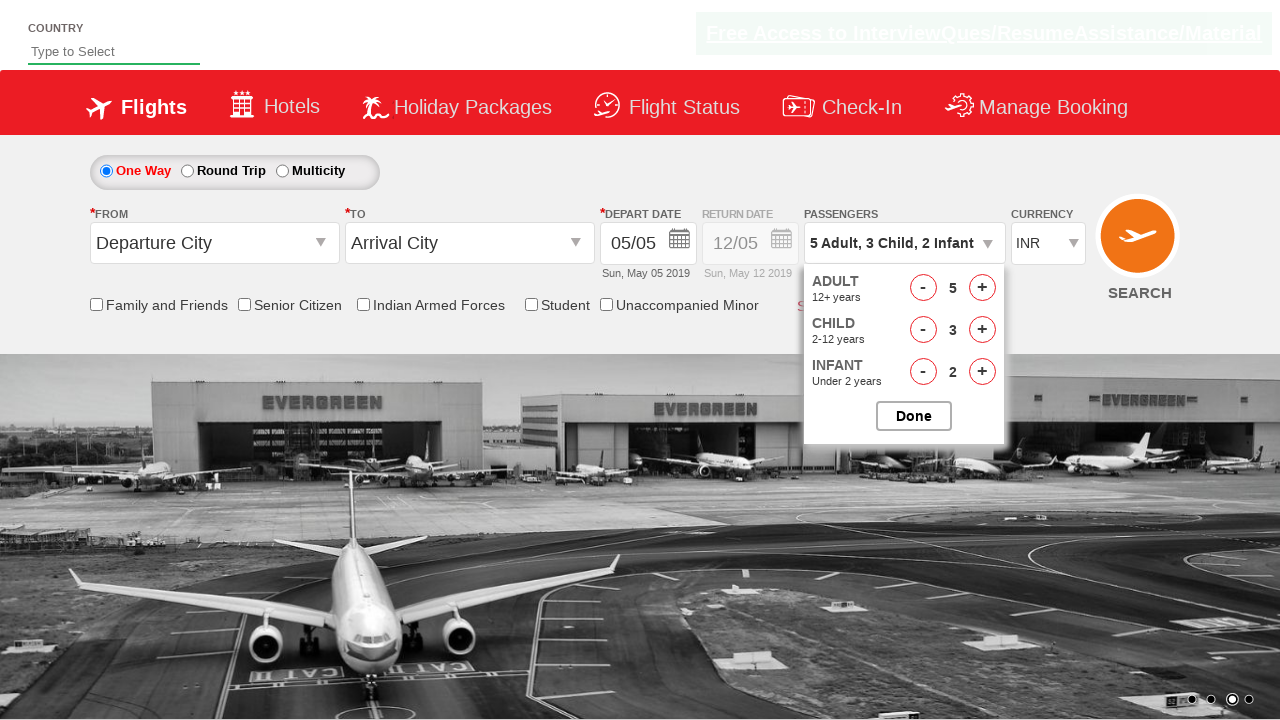

Closed passenger selection dropdown at (914, 416) on xpath=//*[@id='btnclosepaxoption']
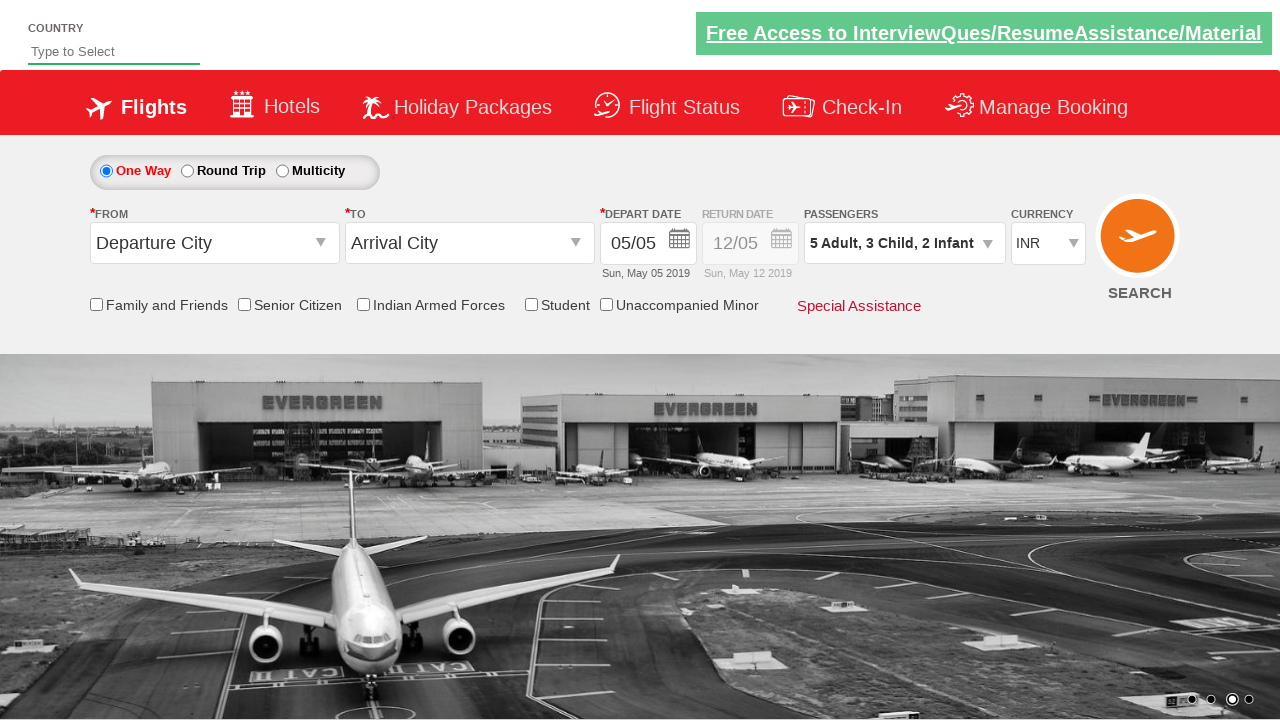

Clicked on origin station dropdown at (214, 243) on xpath=//*[@id='ctl00_mainContent_ddl_originStation1_CTXT']
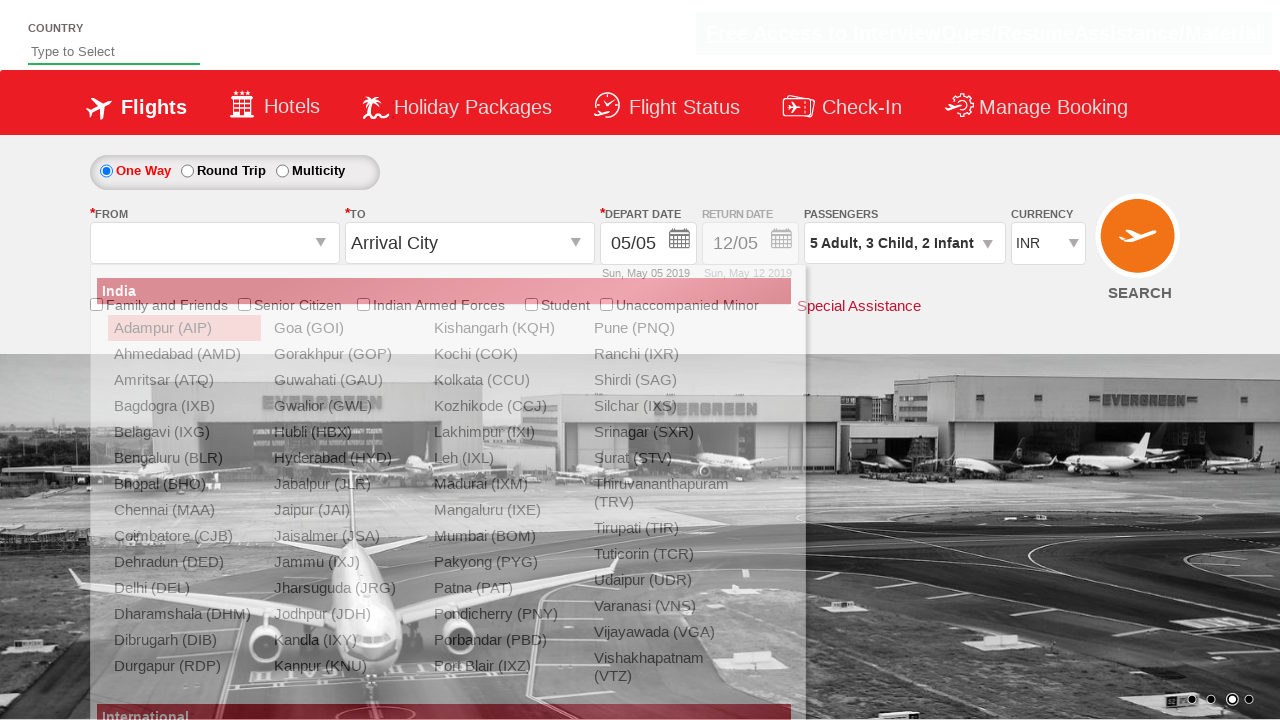

Selected Bengaluru (BLR) as origin airport at (184, 458) on xpath=//*[@id='glsctl00_mainContent_ddl_originStation1_CTNR'] //*[@value='BLR']
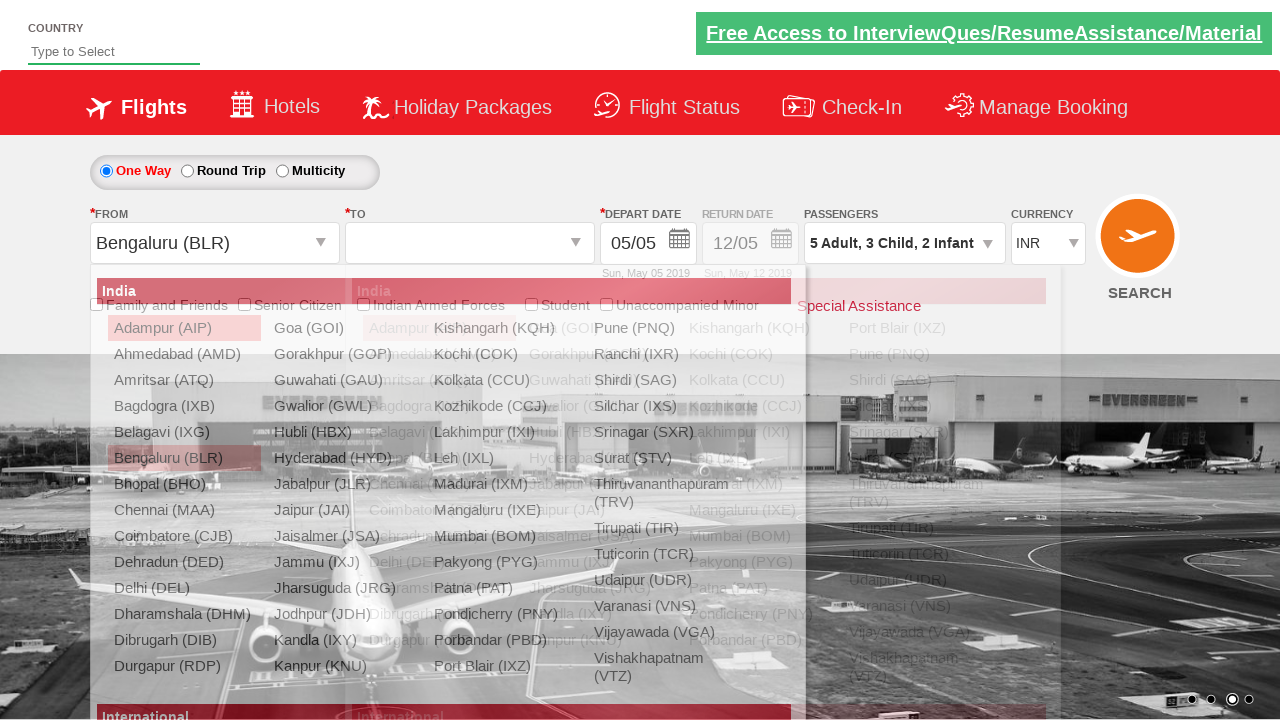

Waited for destination dropdown to be ready
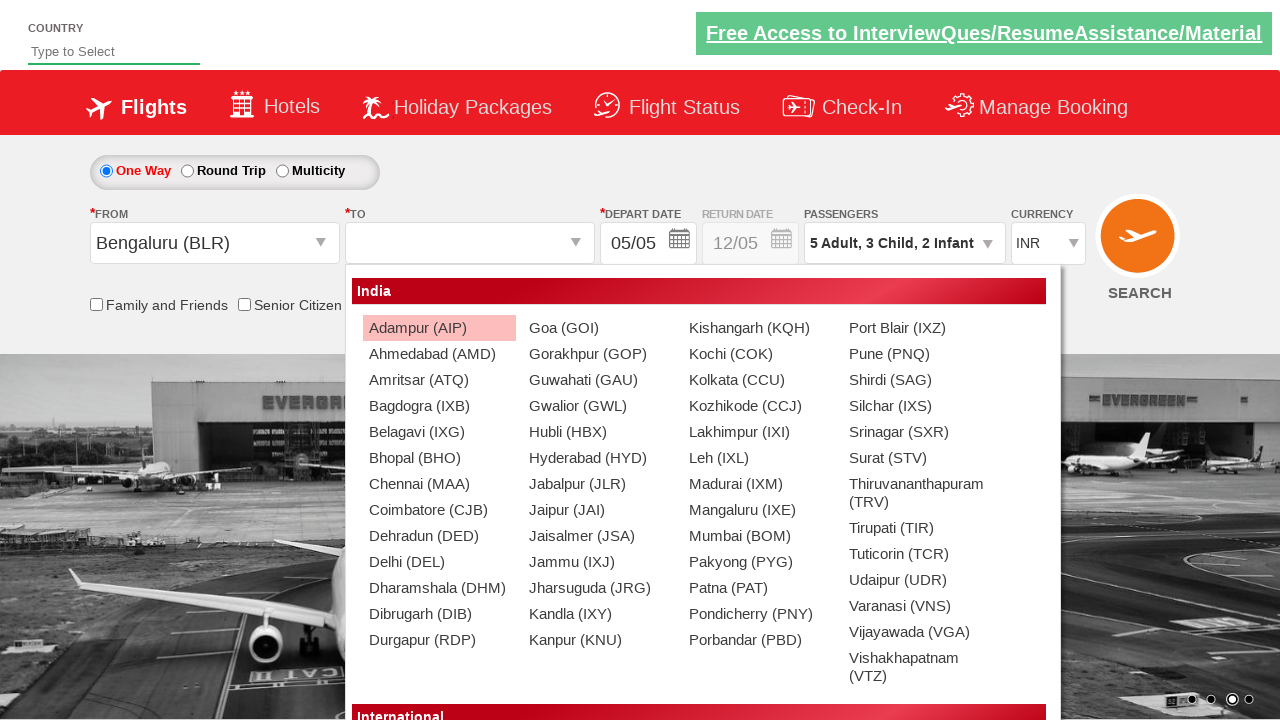

Selected Chennai (MAA) as destination airport at (439, 484) on xpath=//*[@id='glsctl00_mainContent_ddl_destinationStation1_CTNR'] //*[@value='M
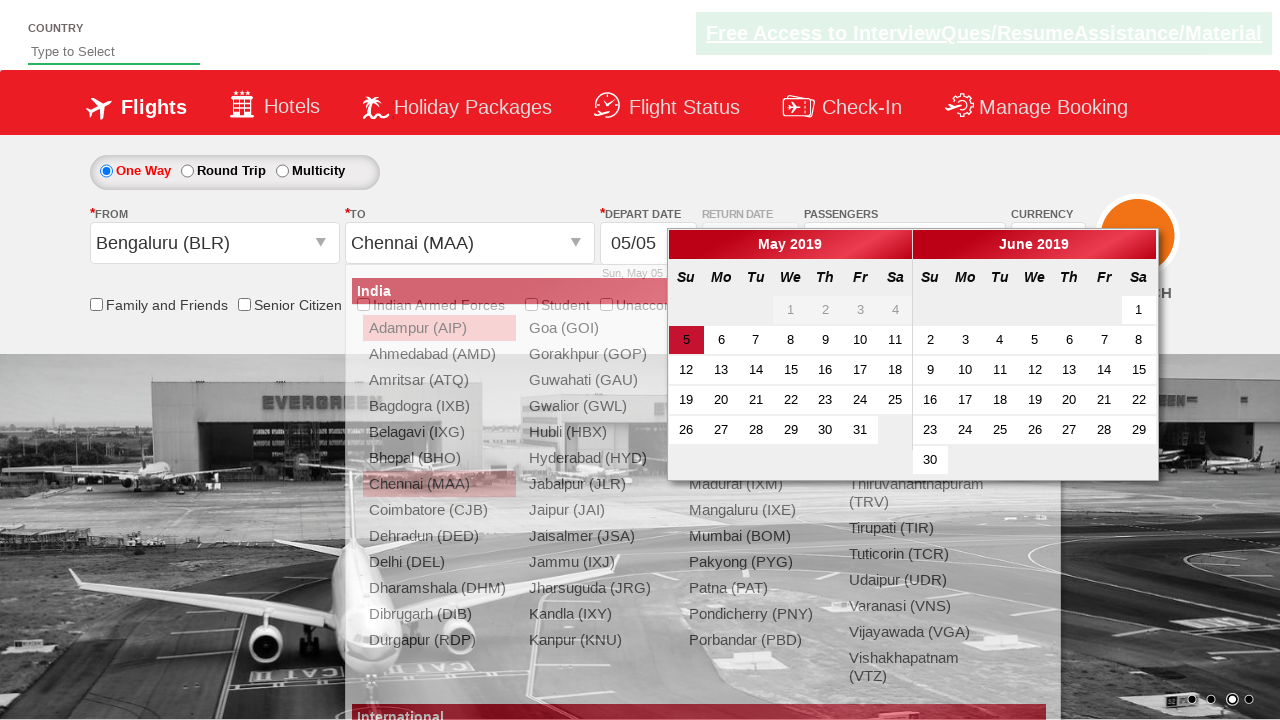

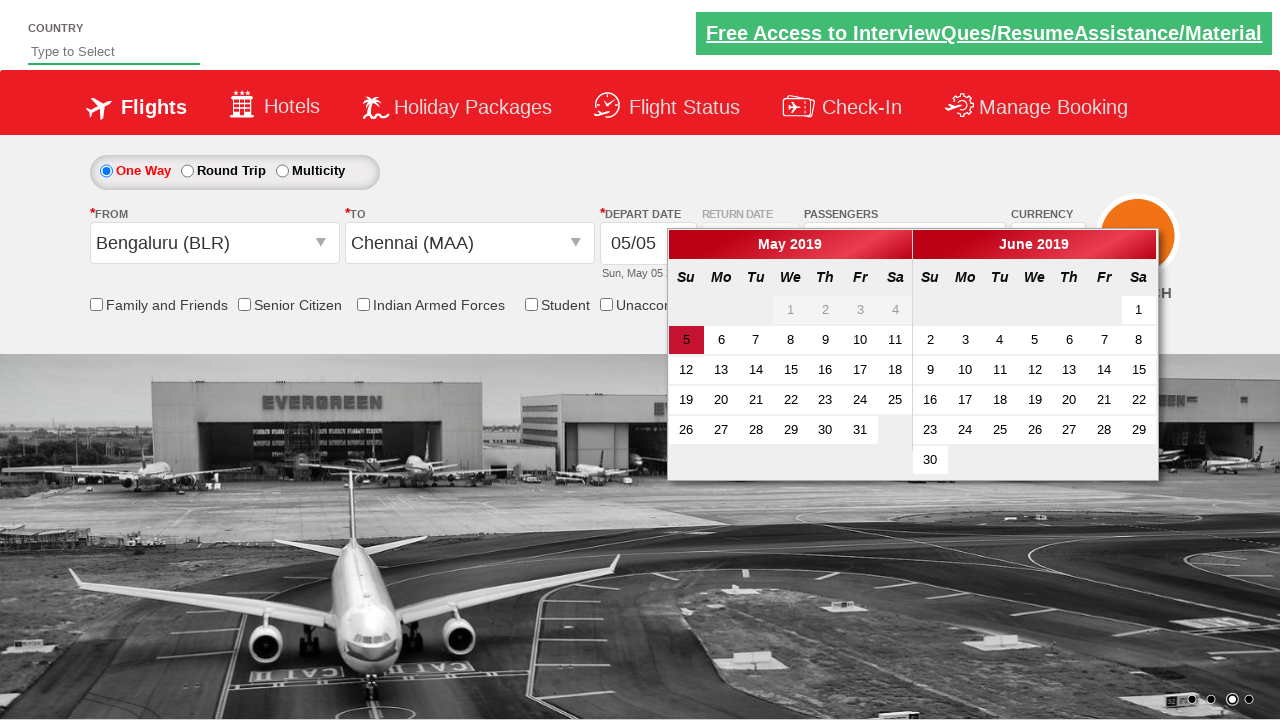